Tests mouse double-click action on a "Copy Text" button on a test automation practice page

Starting URL: https://testautomationpractice.blogspot.com/

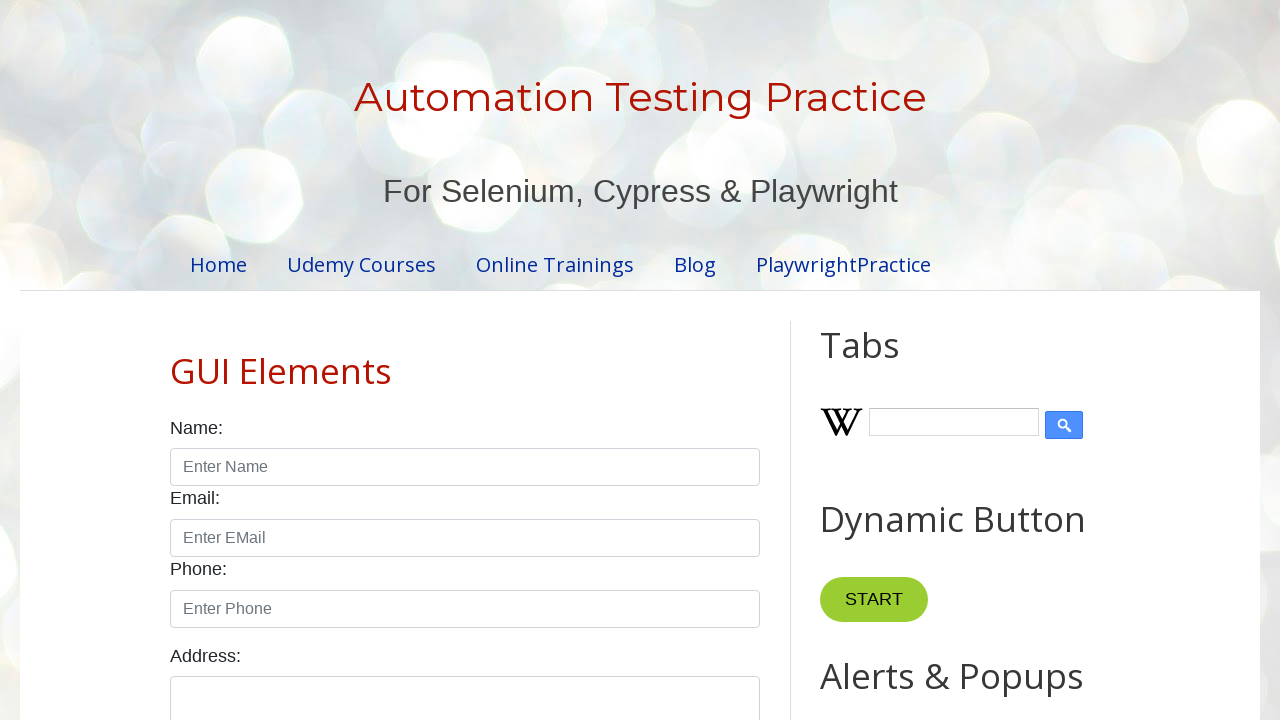

Navigated to test automation practice page
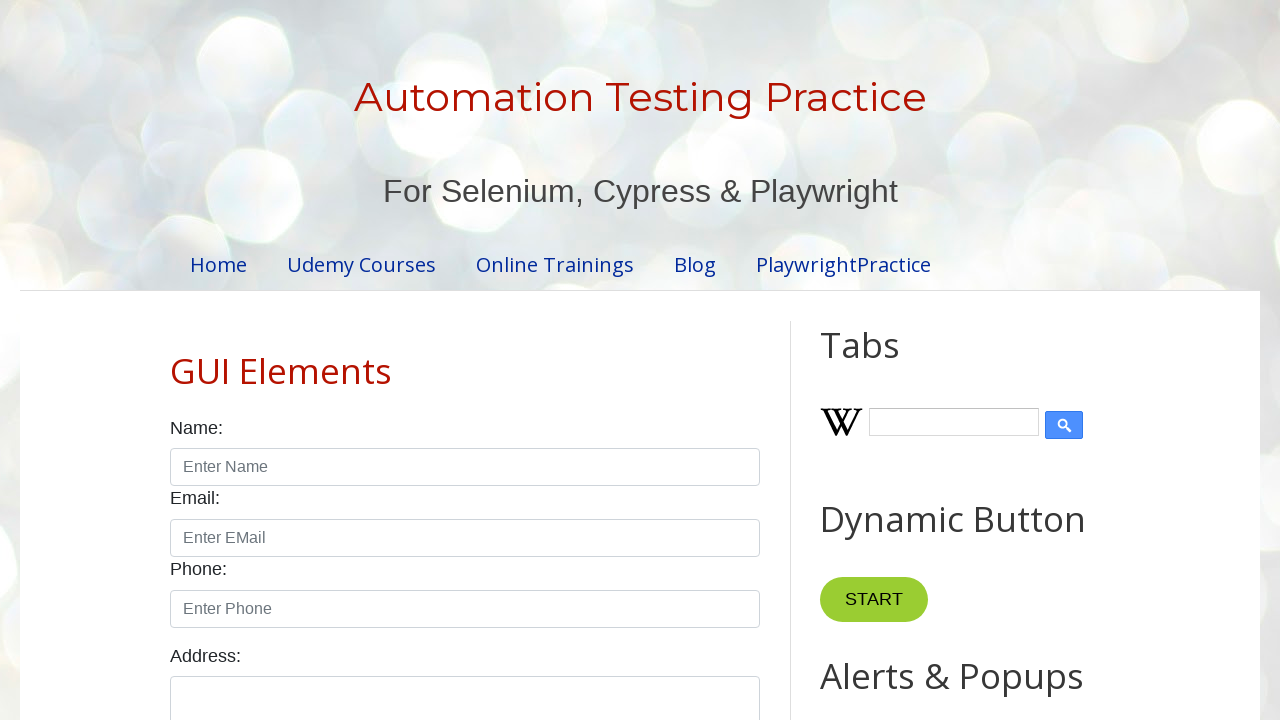

Double-clicked the 'Copy Text' button at (885, 360) on xpath=//button[normalize-space()='Copy Text']
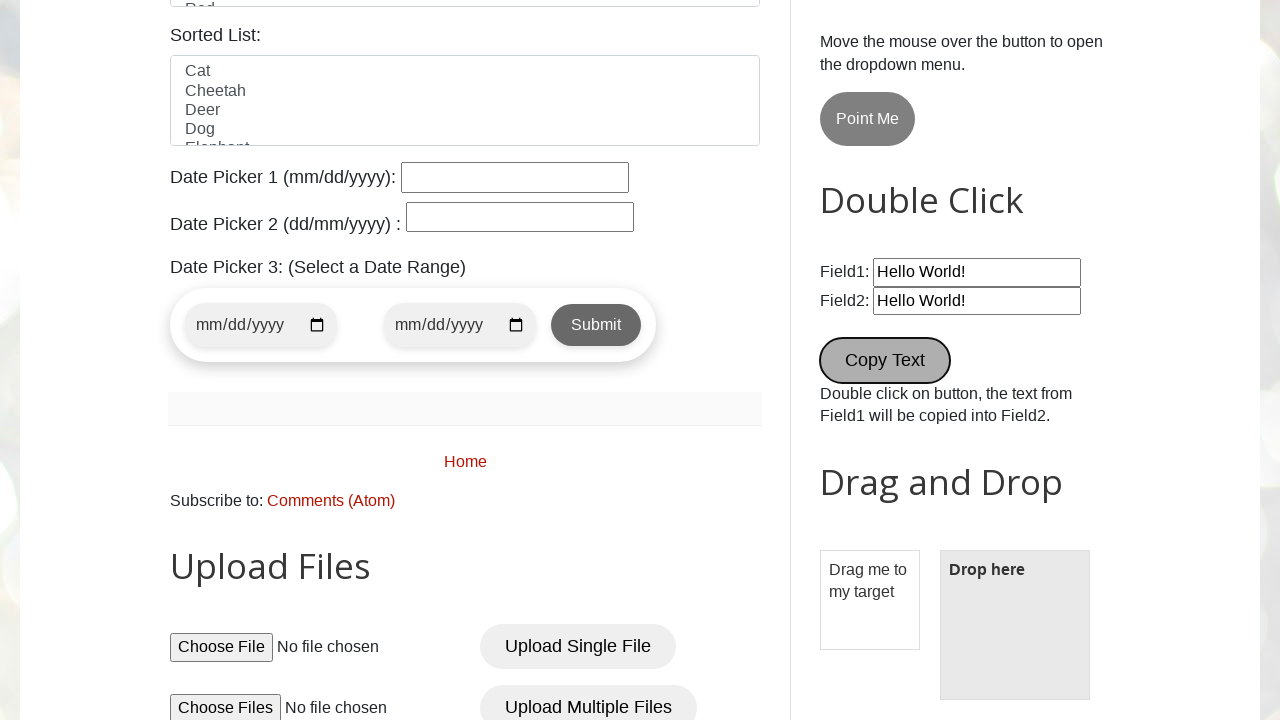

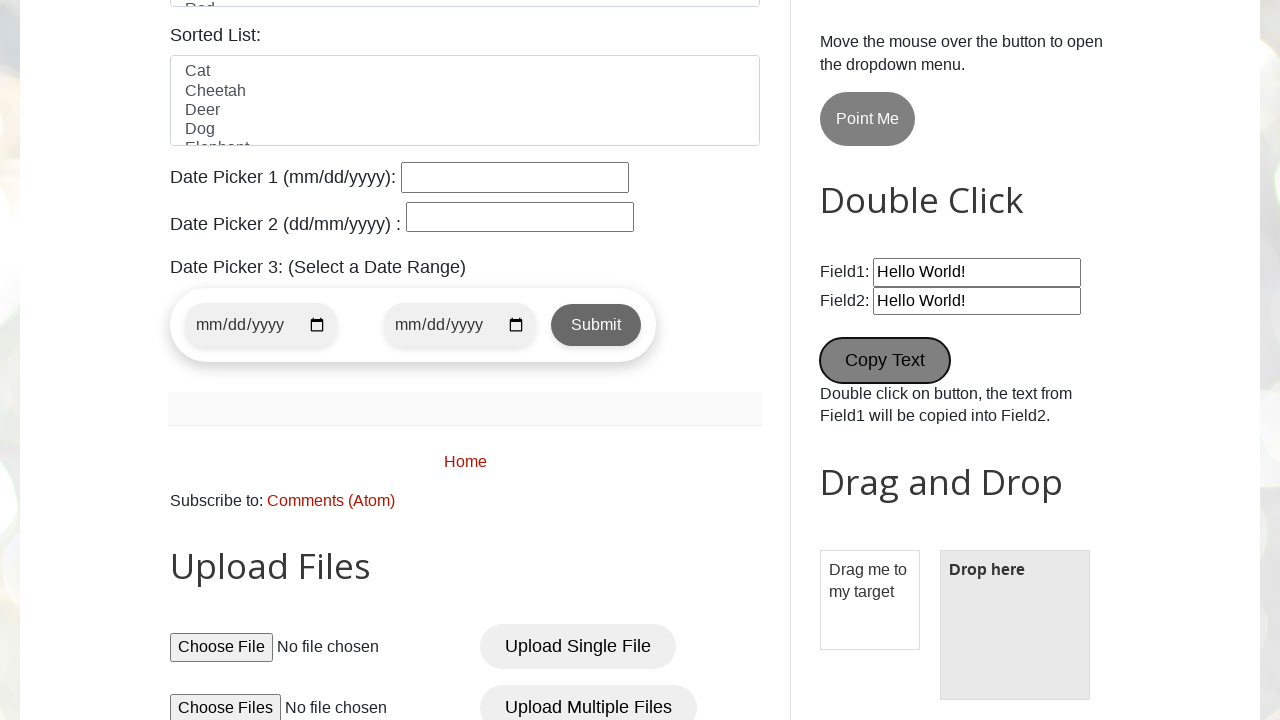